Navigates to the NSE India website and verifies the page loads successfully

Starting URL: https://www.nseindia.com

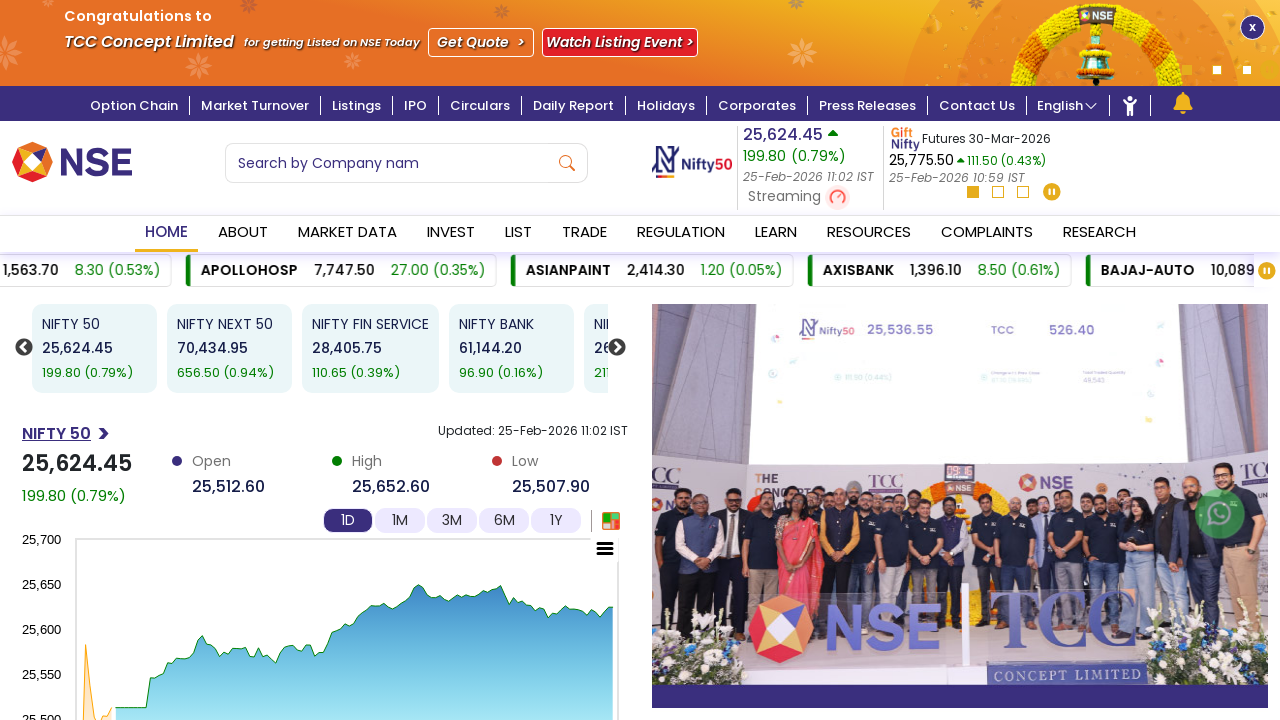

Waited for page to reach networkidle state
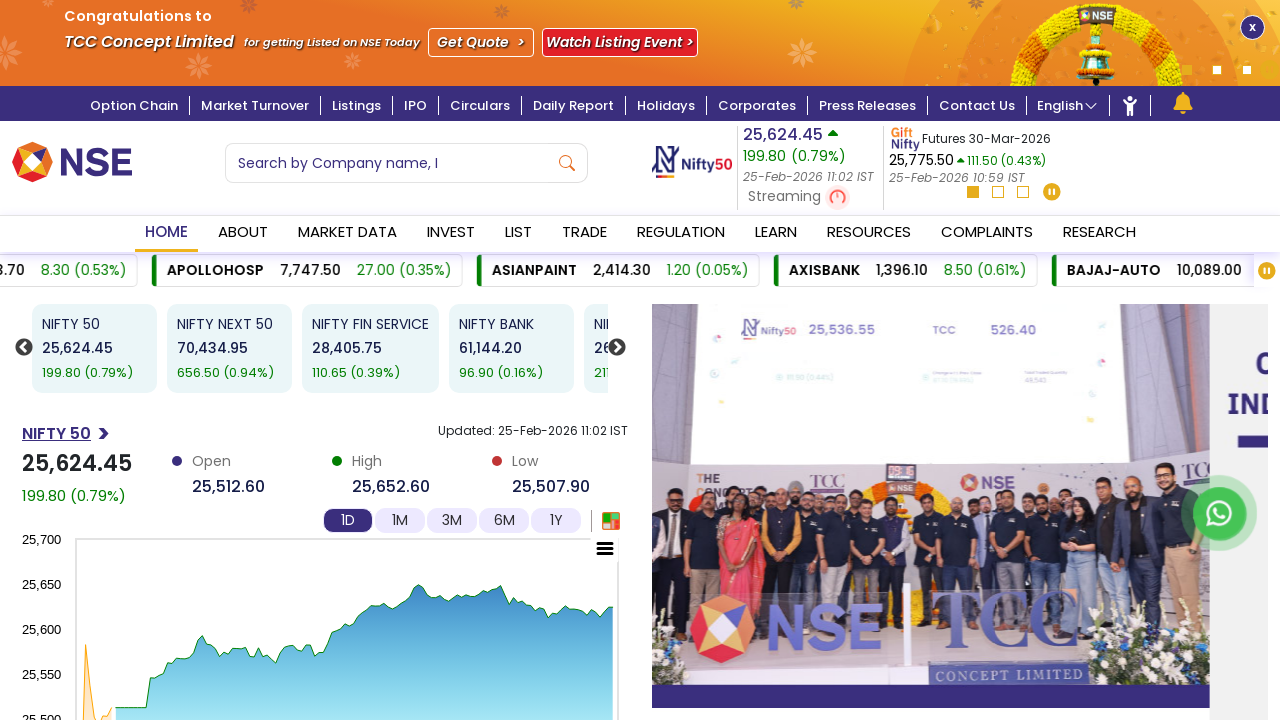

Verified page title is accessible
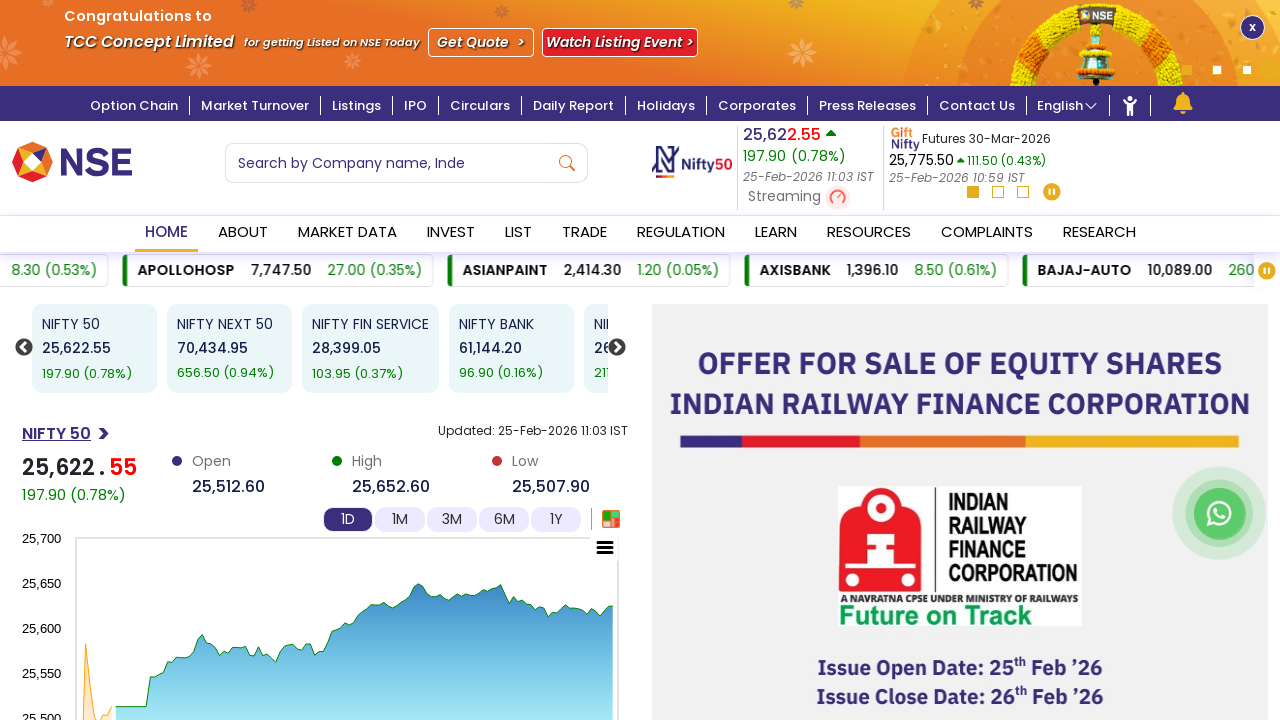

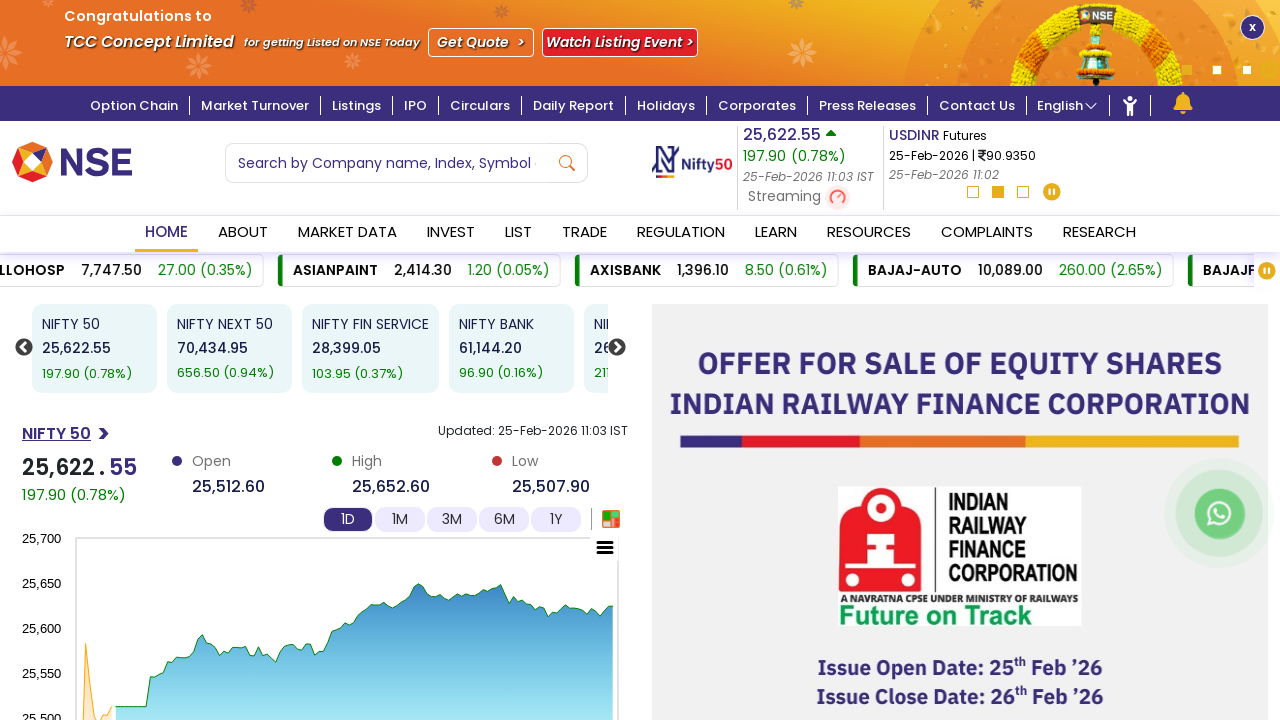